Navigates to Python.org, retrieves page title and menu items, performs a search for "selenium", and verifies search results are displayed

Starting URL: https://www.python.org

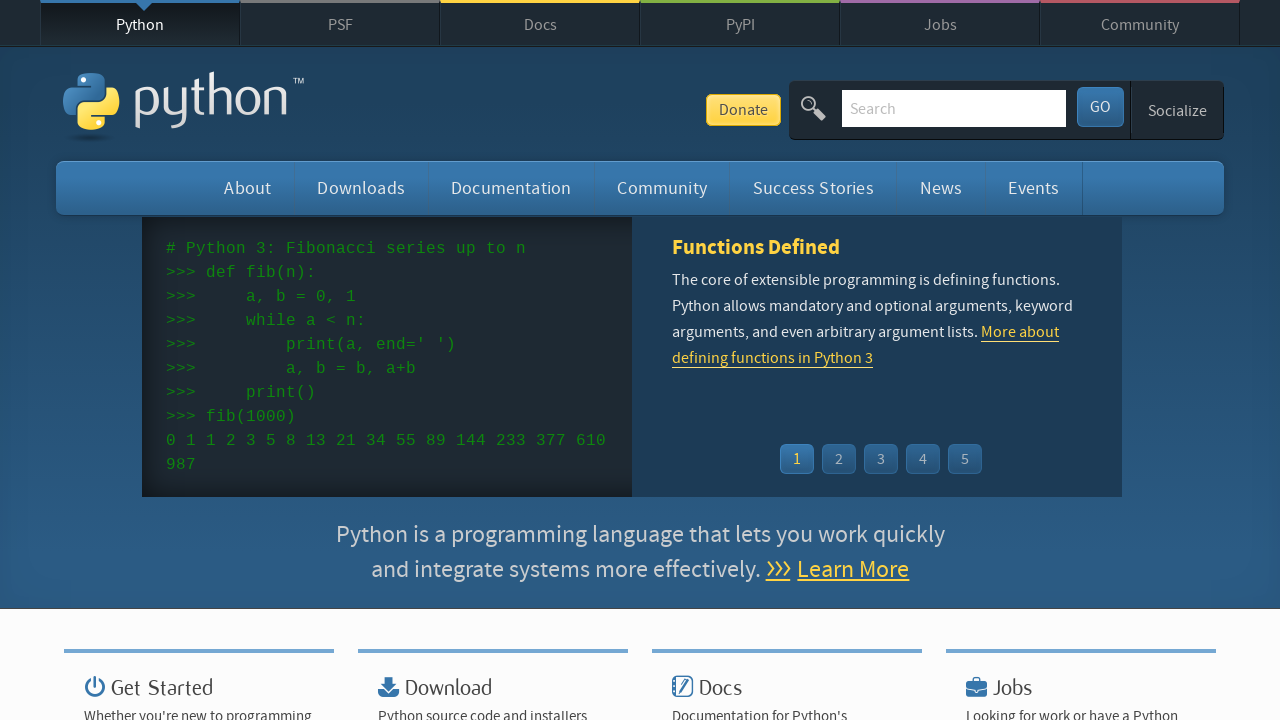

Retrieved page title from Python.org
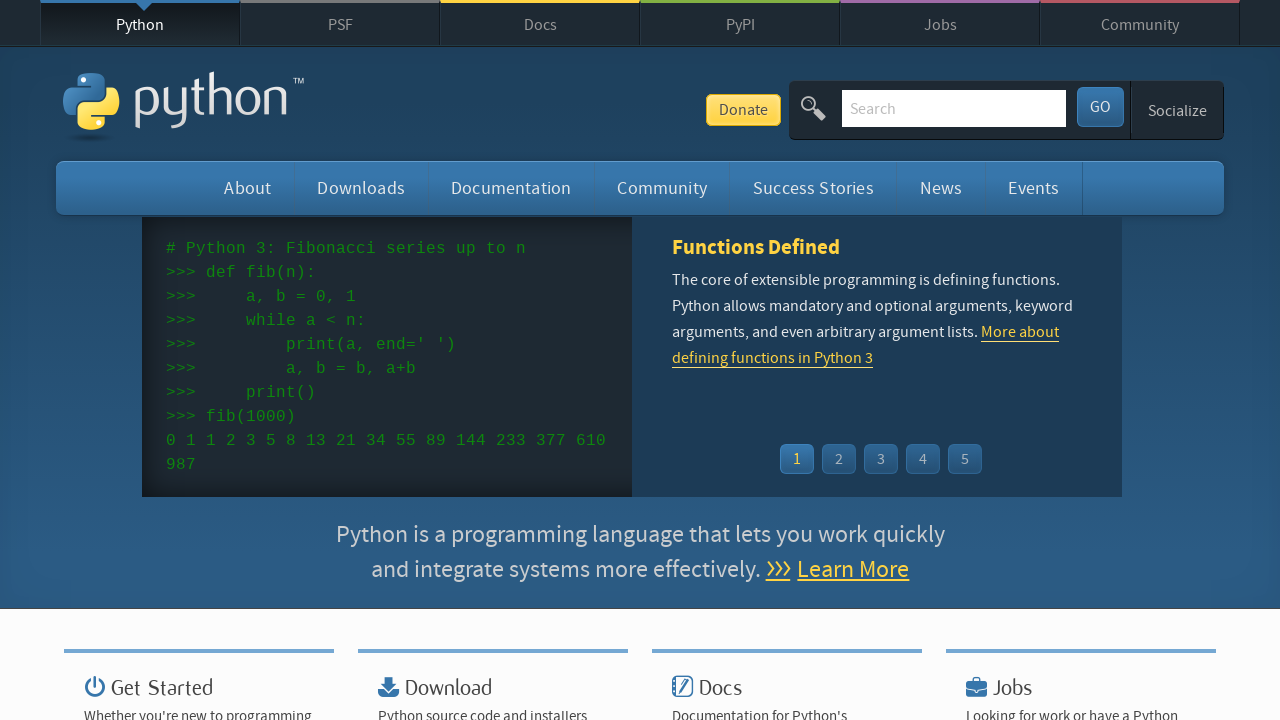

Located main navigation menu items
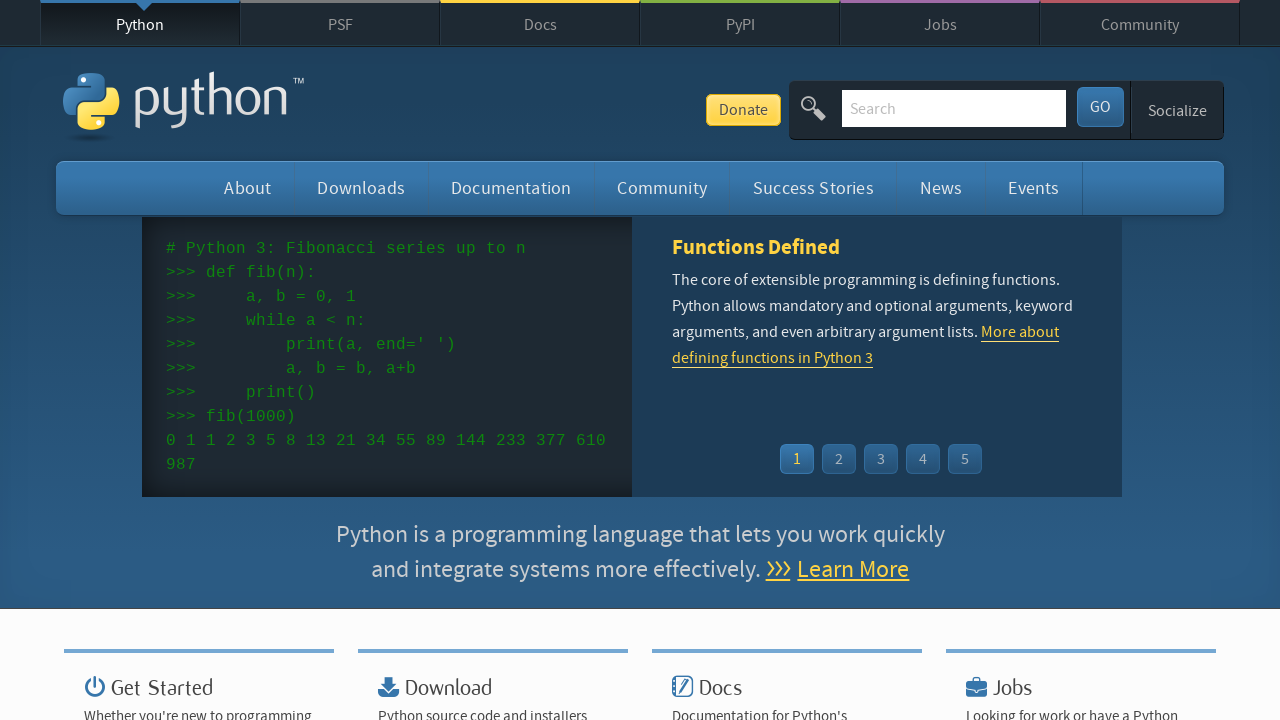

Filled search field with 'selenium' on #id-search-field
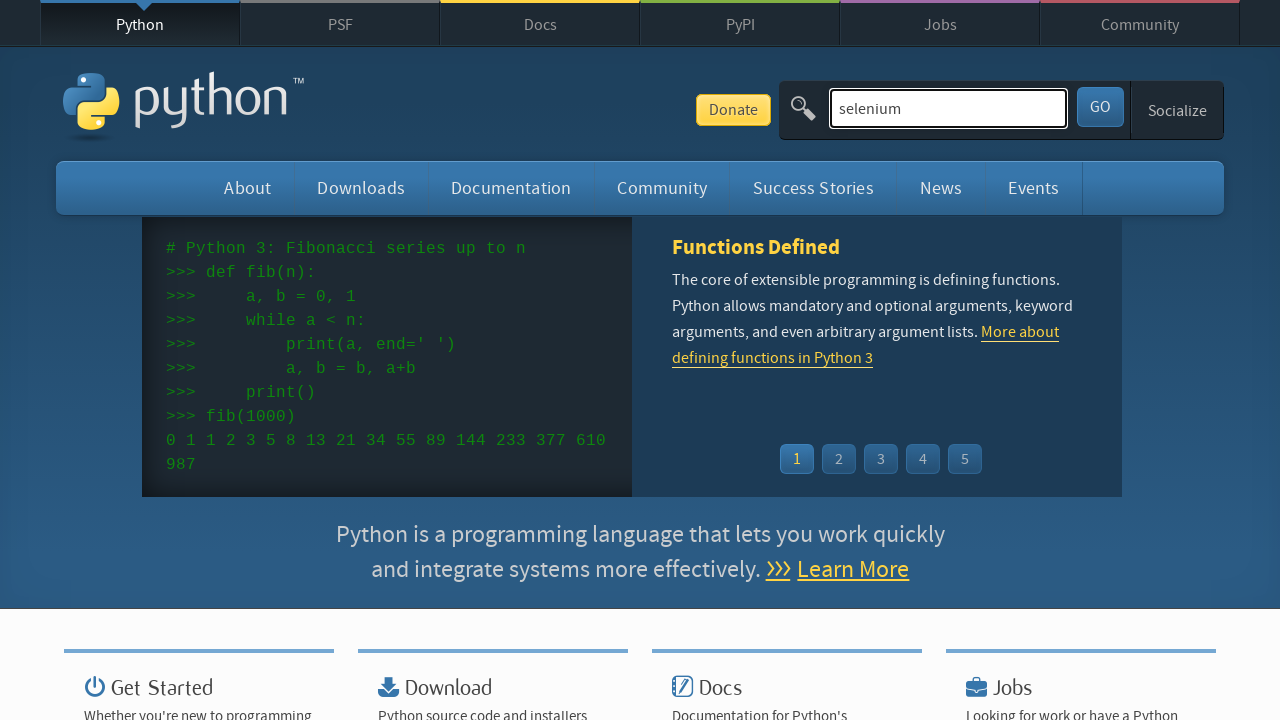

Pressed Enter to submit search form on #id-search-field
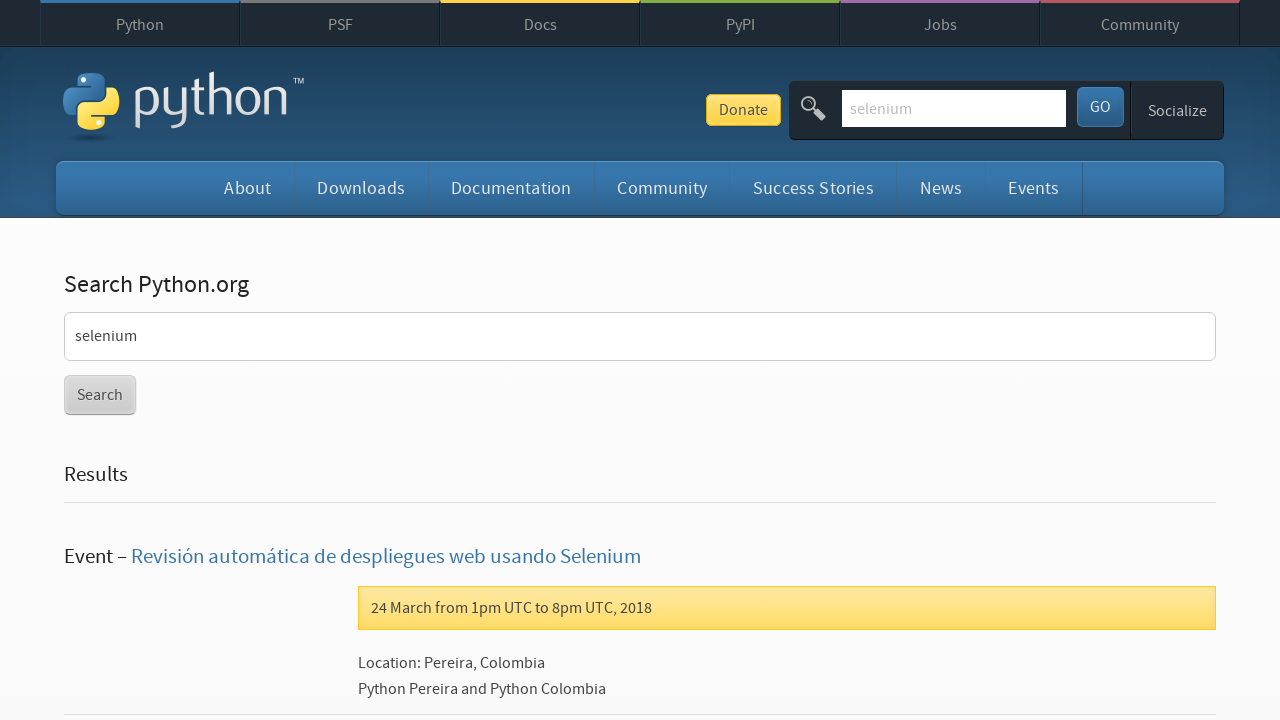

Search results loaded and visible
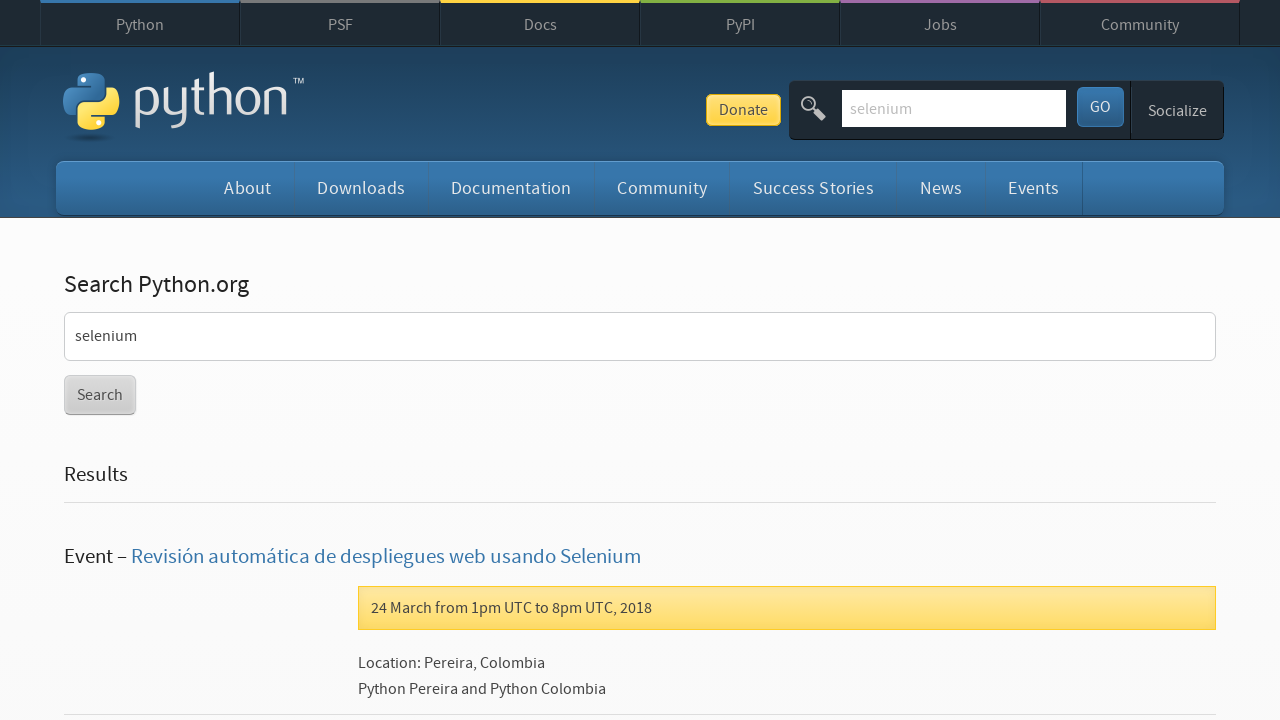

Retrieved search results for 'selenium'
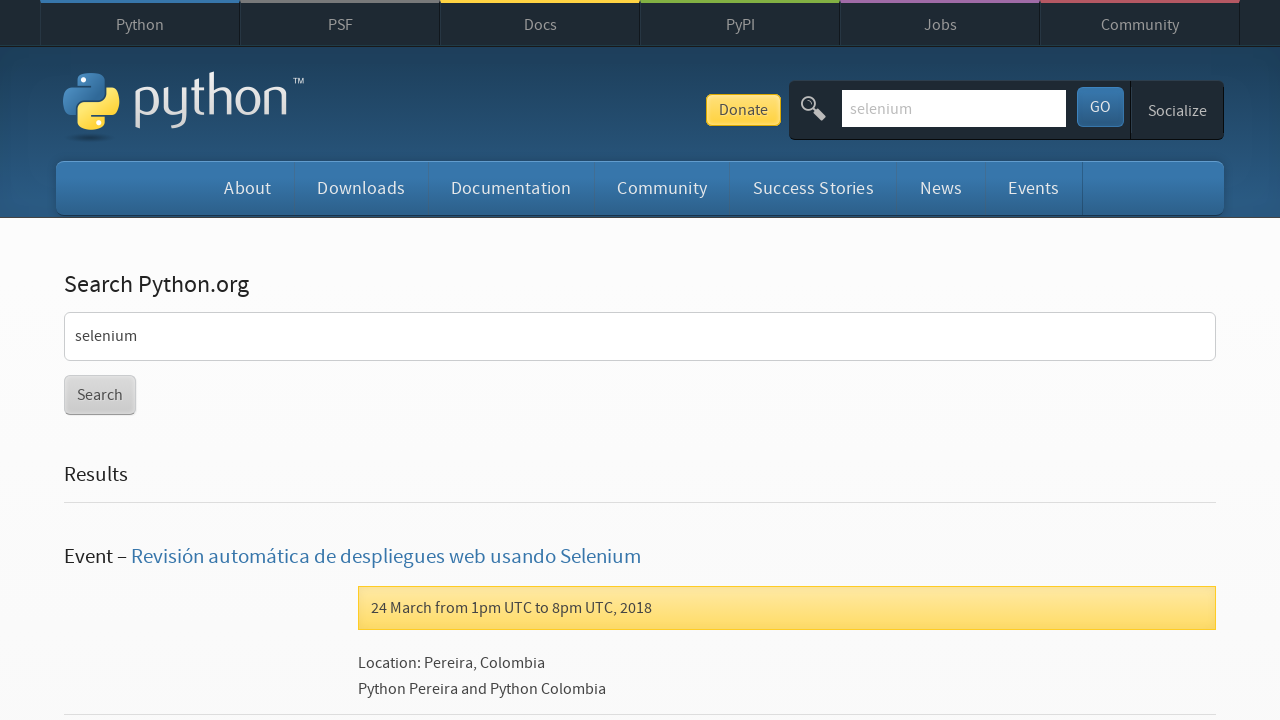

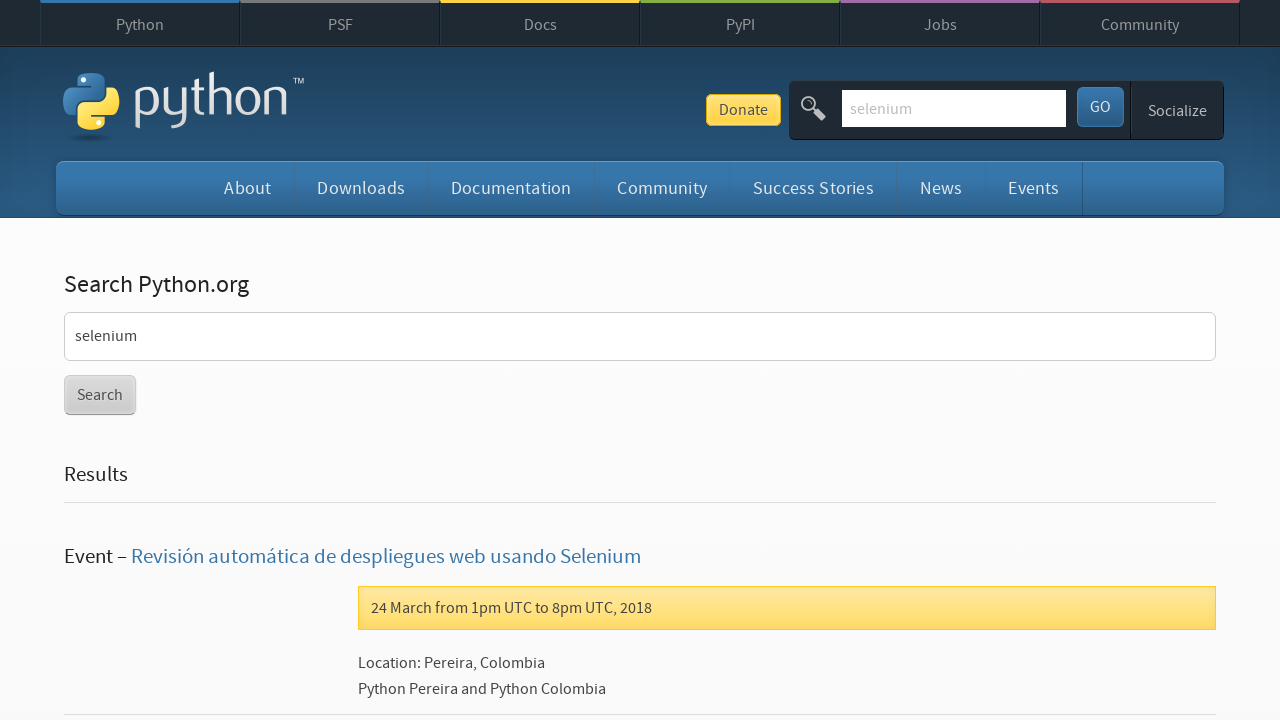